Tests JavaScript prompt dialog by clicking the third button, entering text, and accepting the prompt

Starting URL: https://the-internet.herokuapp.com/javascript_alerts

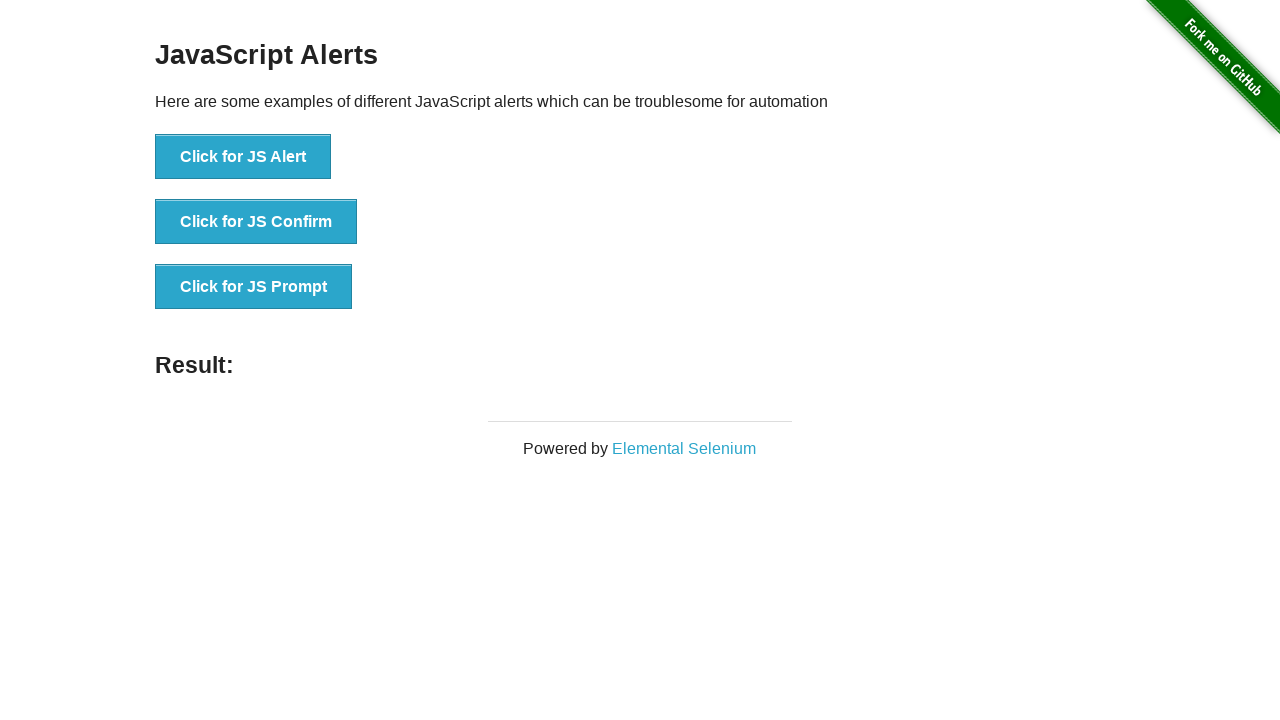

Set up dialog handler to accept prompt with text 'TestUser123'
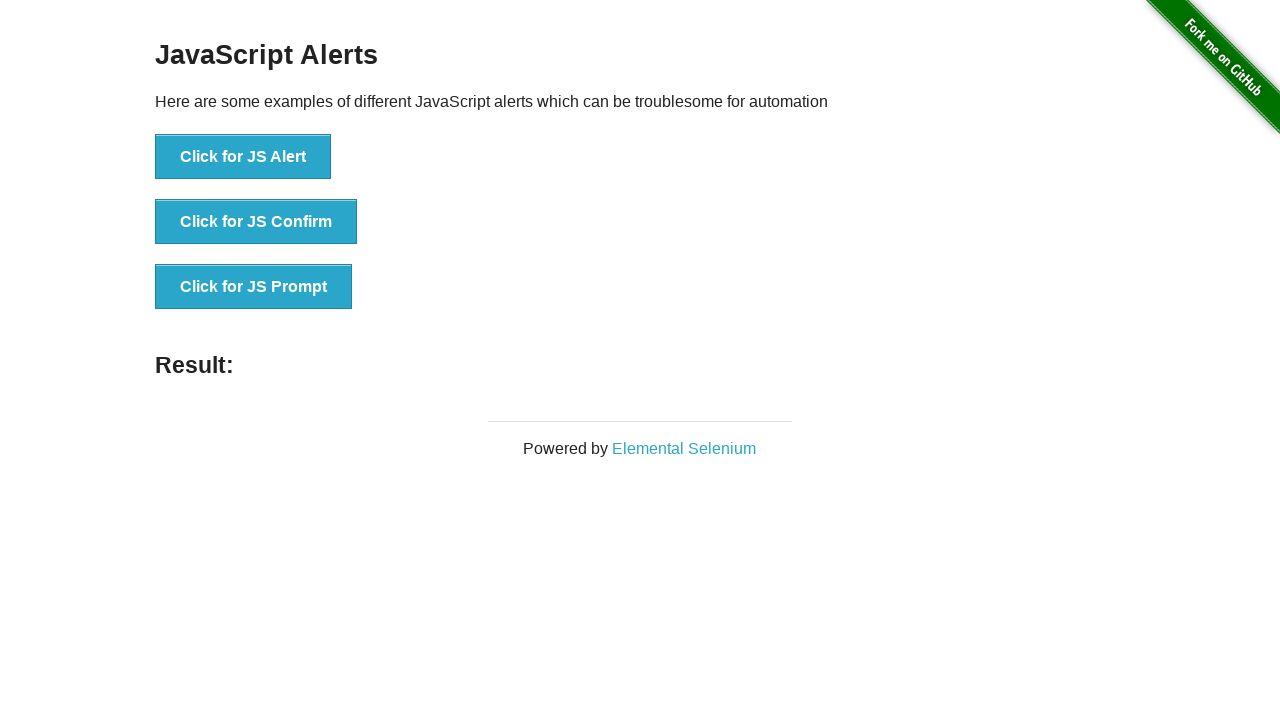

Clicked the 'Click for JS Prompt' button to trigger prompt dialog at (254, 287) on button:has-text('Click for JS Prompt')
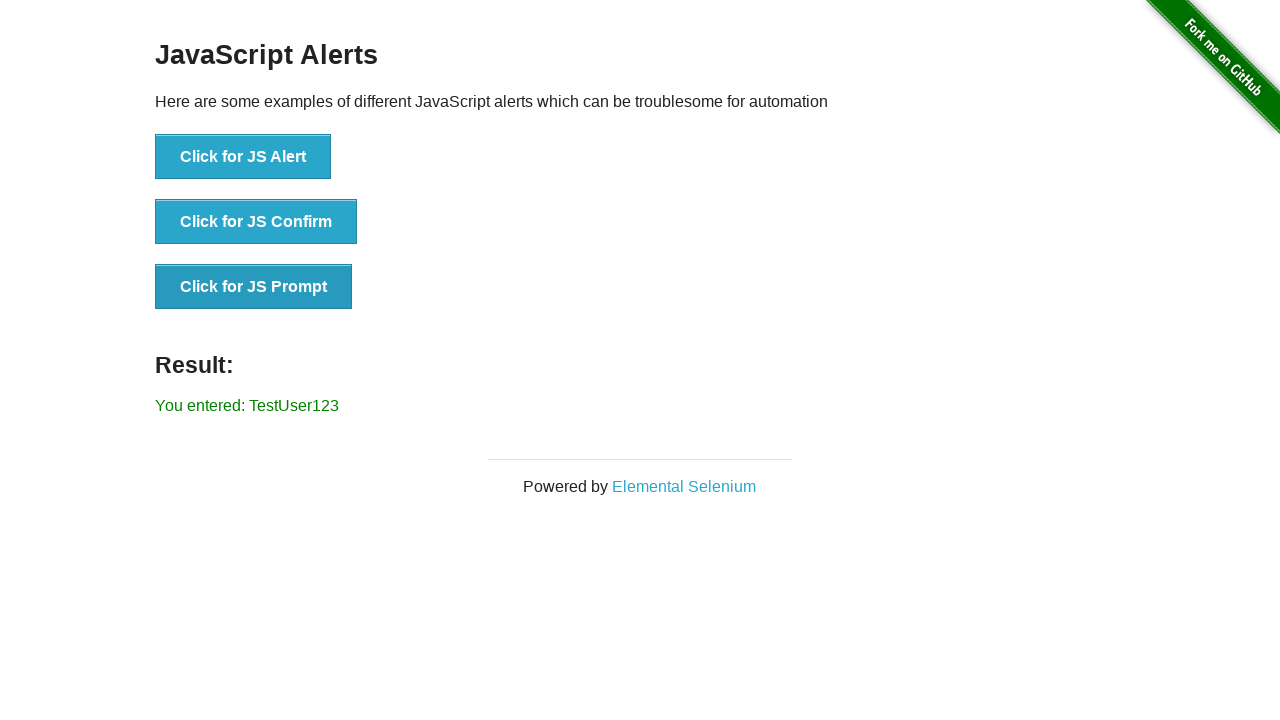

Prompt dialog handled and result message displayed
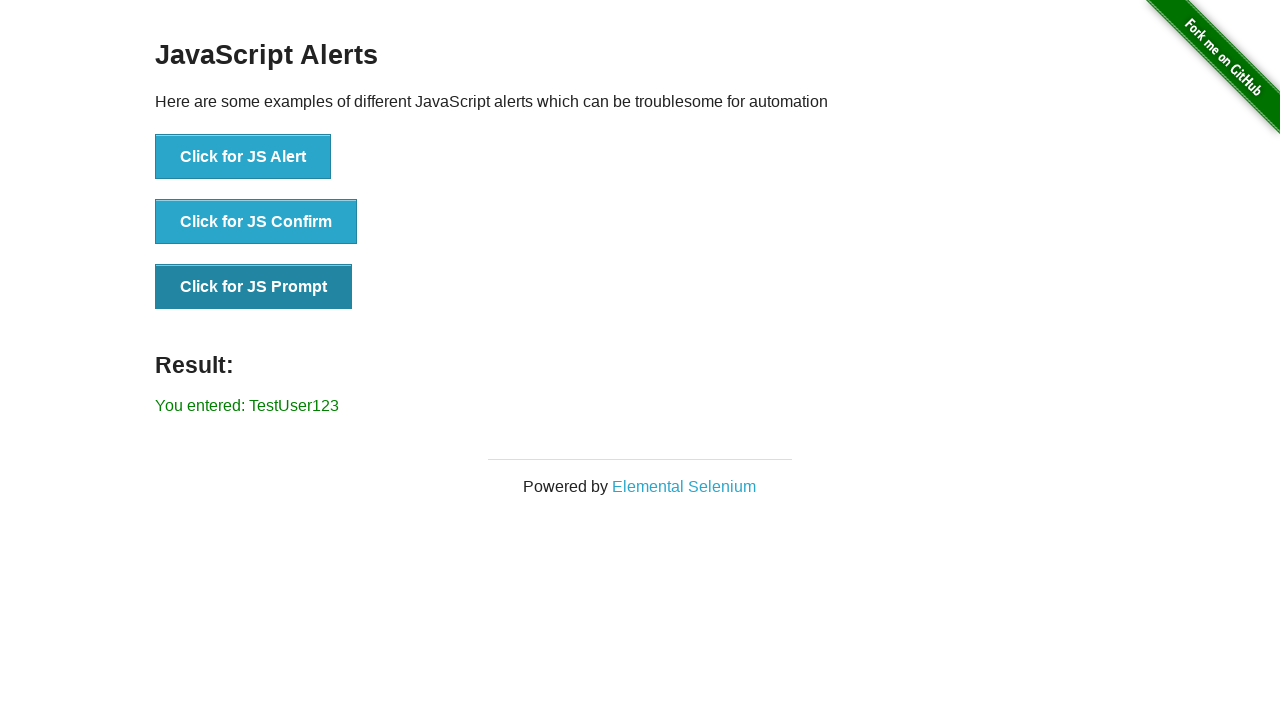

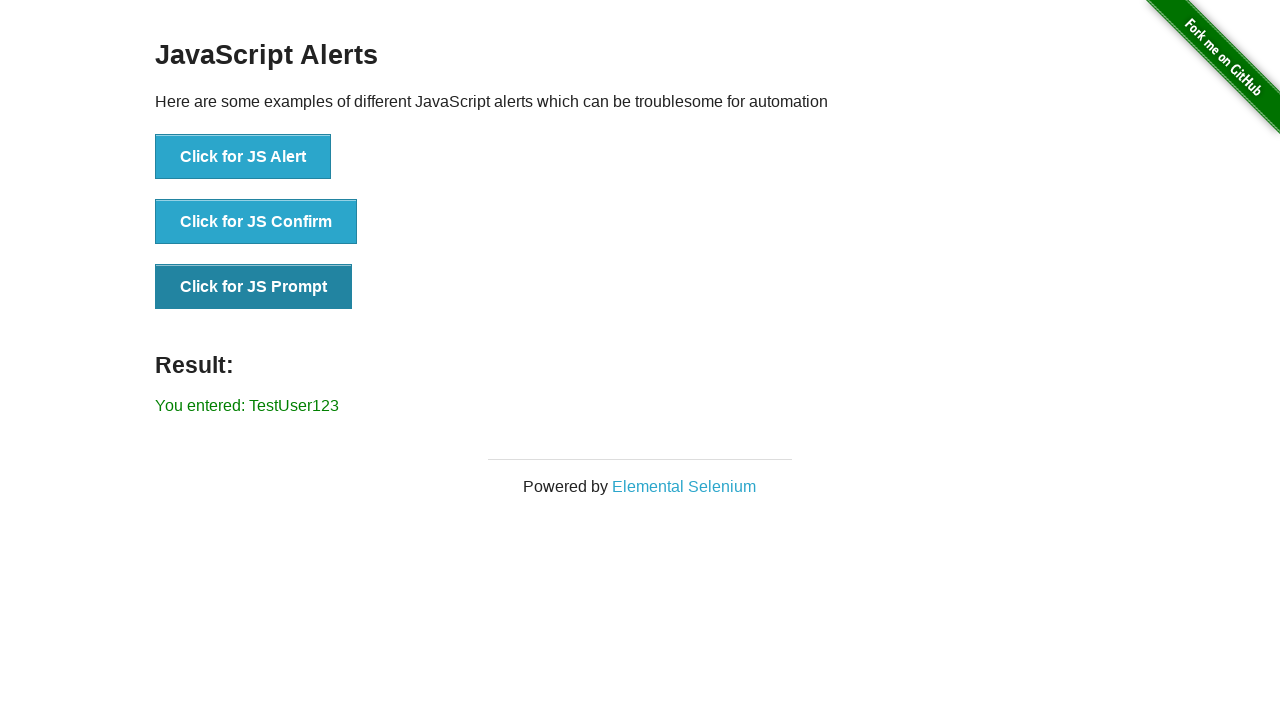